Tests form submission by filling out full name, email, address, and password fields on a practice form page

Starting URL: https://www.tutorialspoint.com/selenium/practice/text-box.php

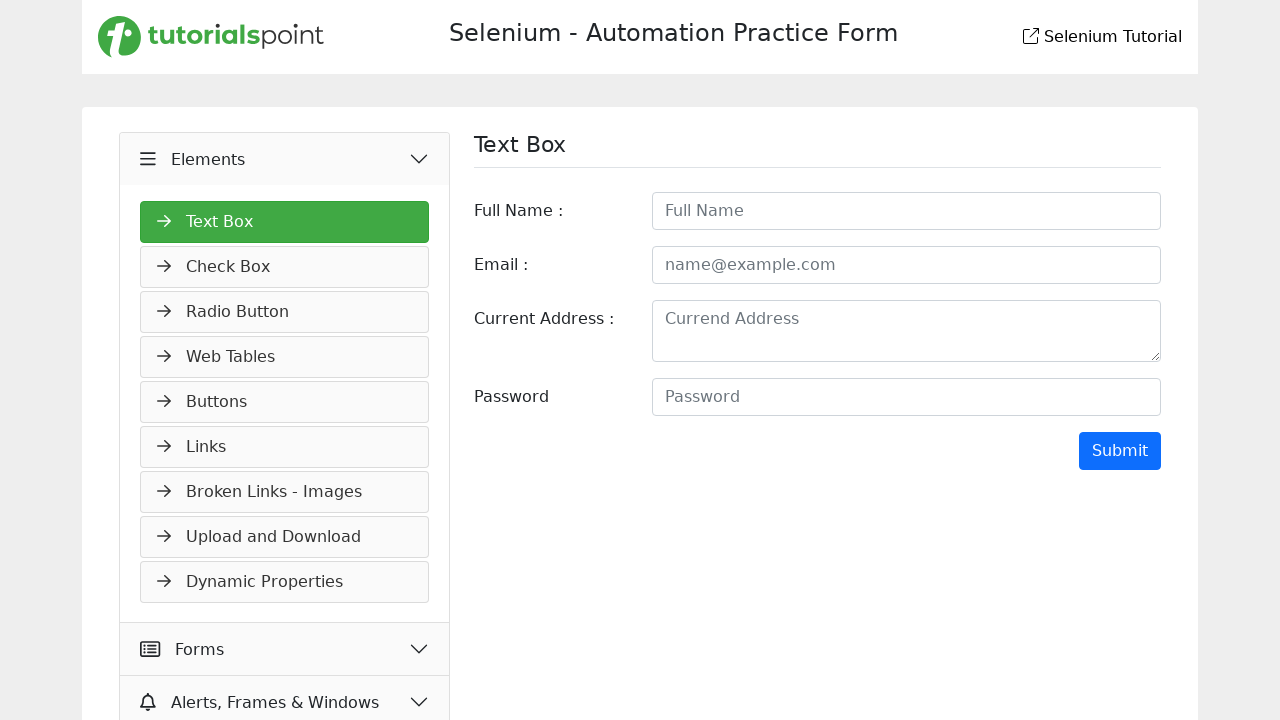

Filled full name field with 'John Smith' on #fullname
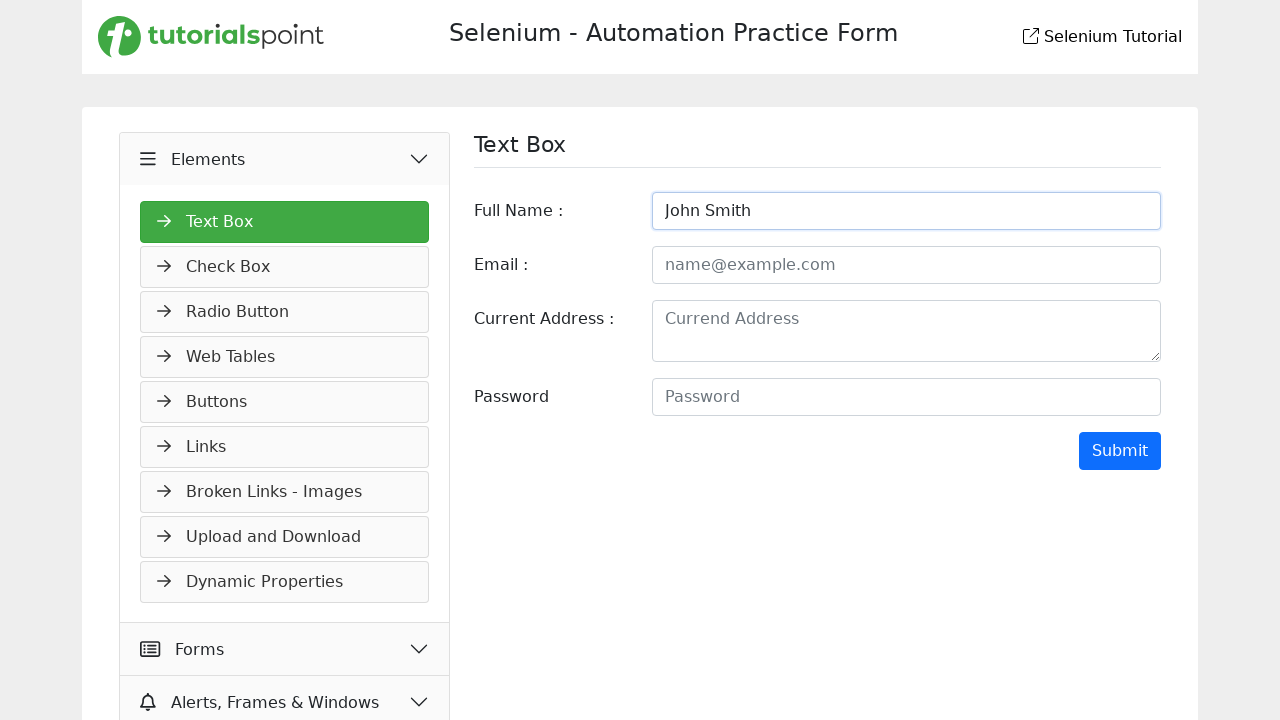

Filled email field with 'john.smith@example.com' on #email
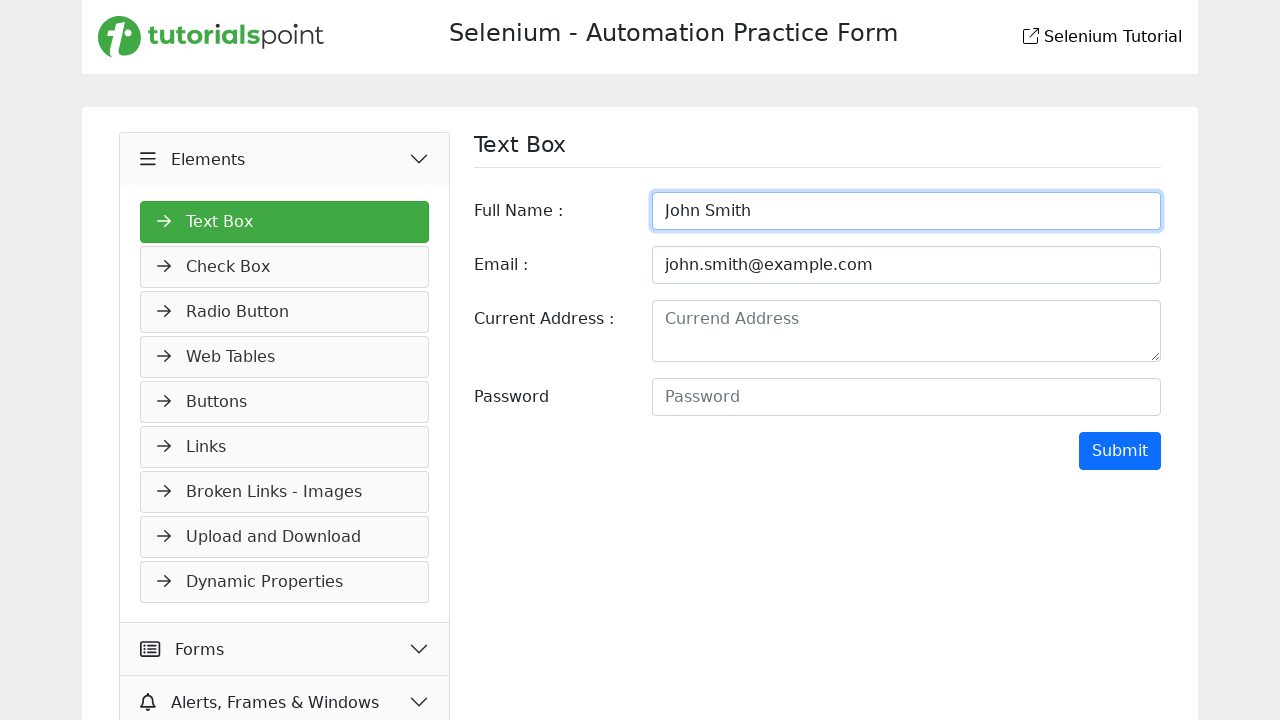

Filled address field with '123 Main Street, New York' on #address
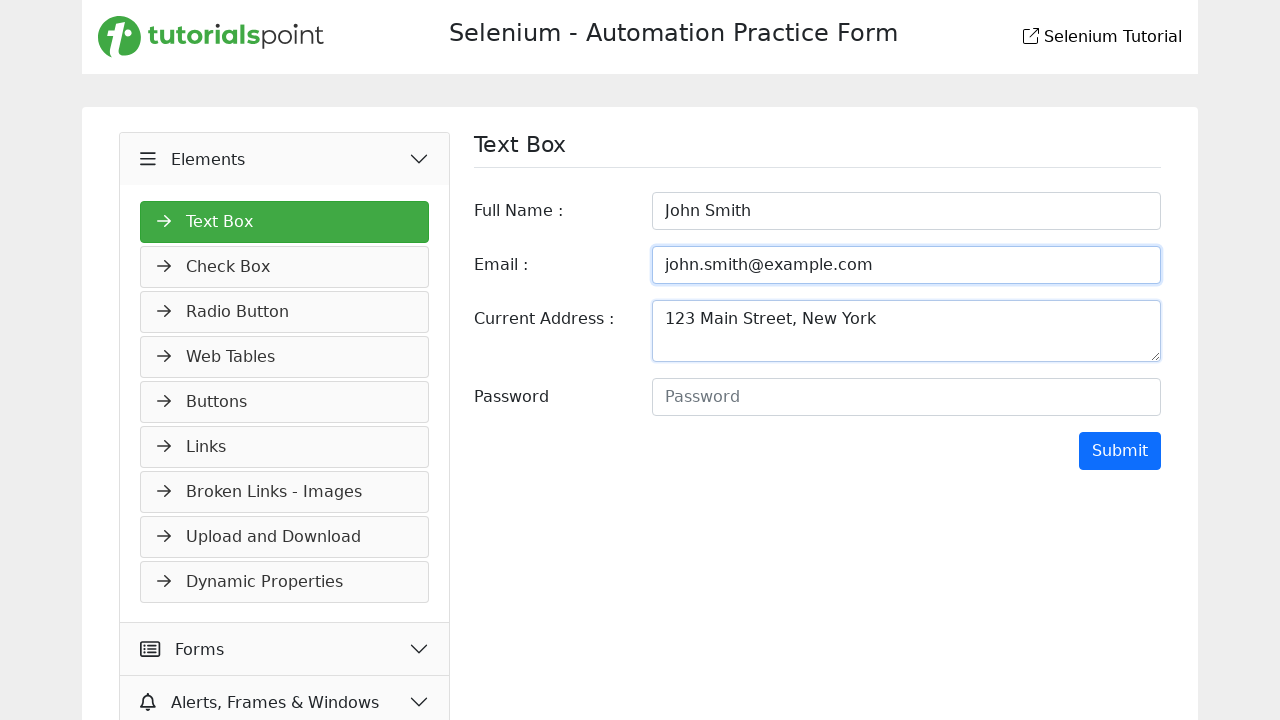

Filled password field with 'SecurePass789' on #password
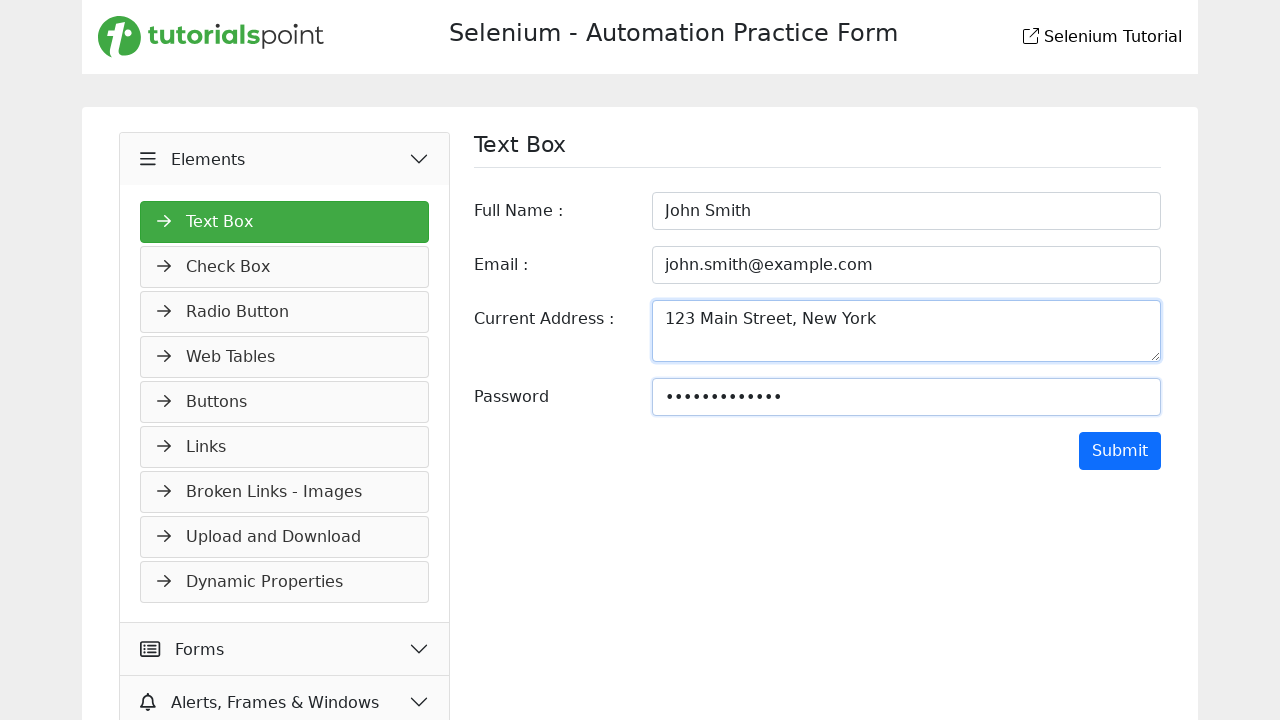

Clicked submit button to submit the form at (1120, 451) on input[type='submit']
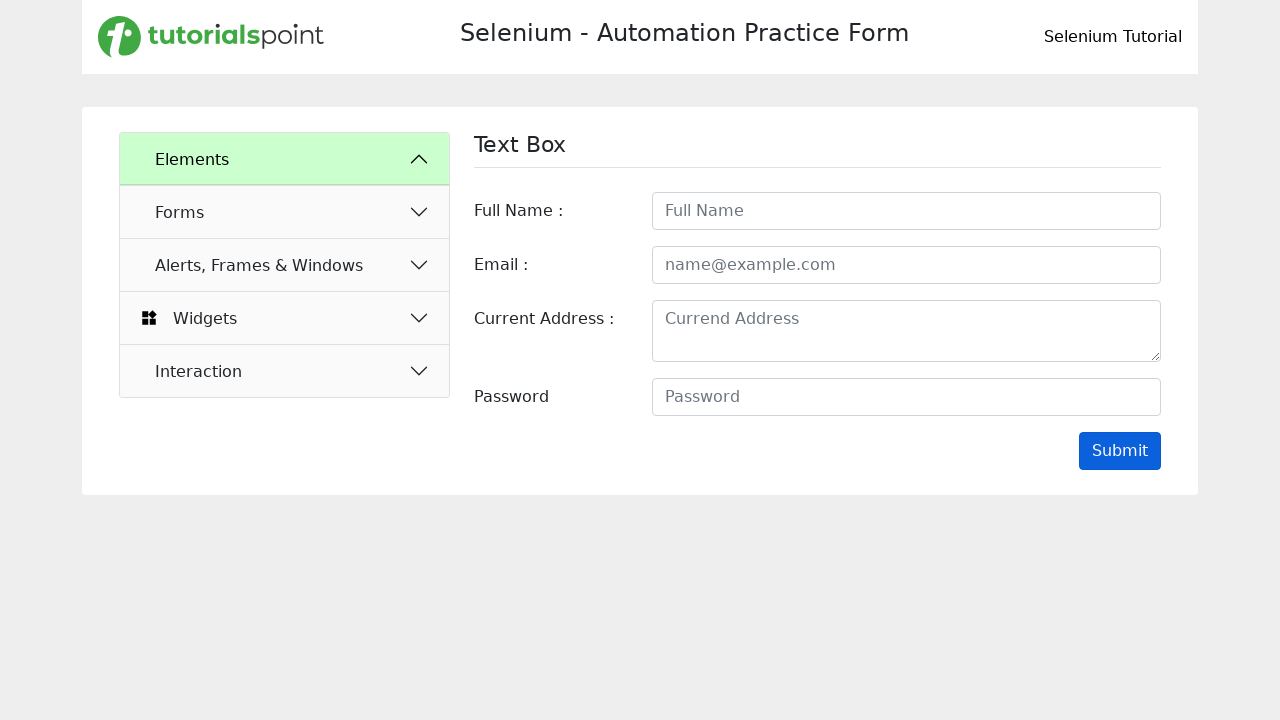

Waited 2 seconds for form submission to complete
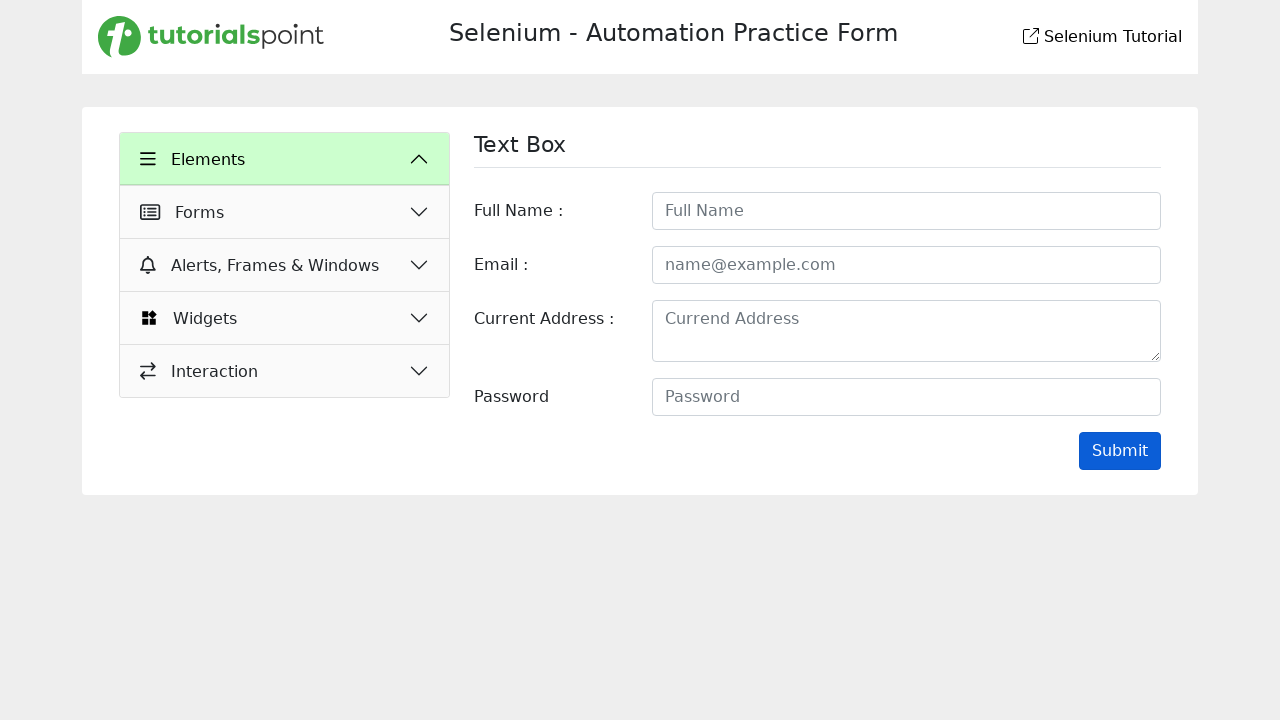

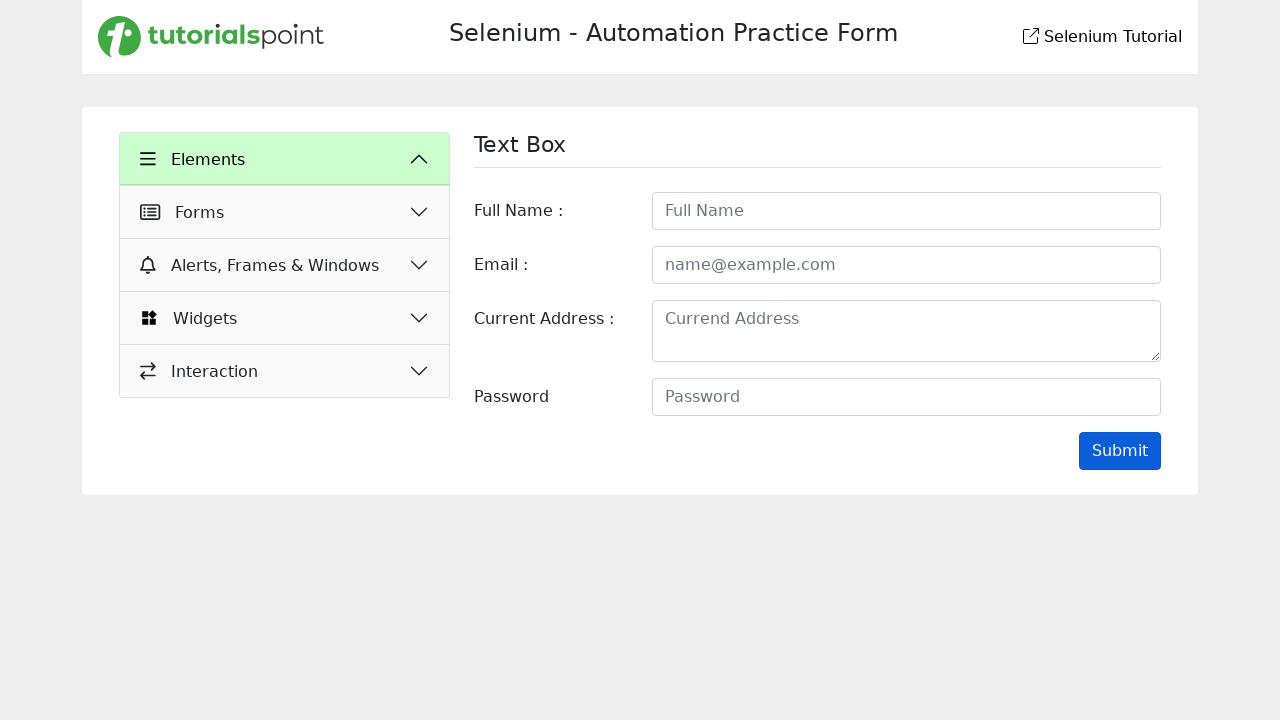